Tests user registration flow on ParaBank by filling out the registration form with personal details, creating a new account, and then logging out to verify the complete registration and logout process.

Starting URL: https://parabank.parasoft.com/parabank/index.htm

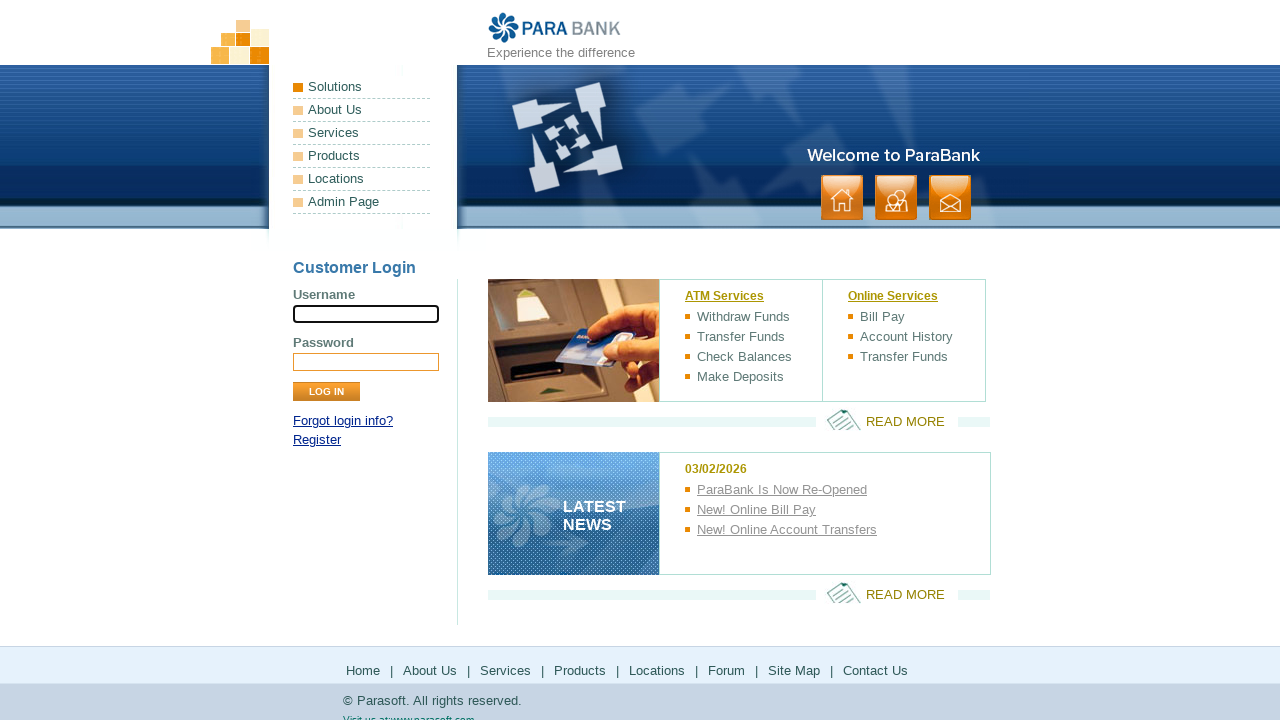

Clicked Register link at (317, 440) on internal:role=link[name="Register"i]
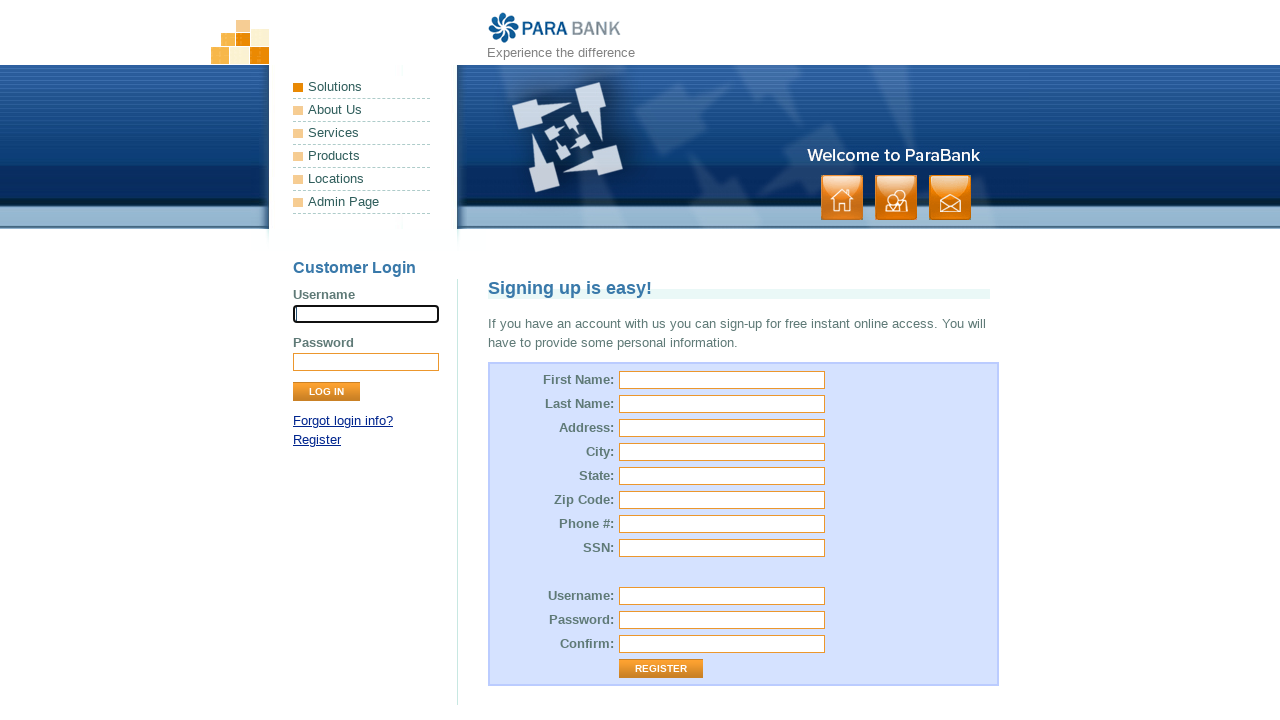

Registration page loaded - 'Signing up is easy!' heading visible
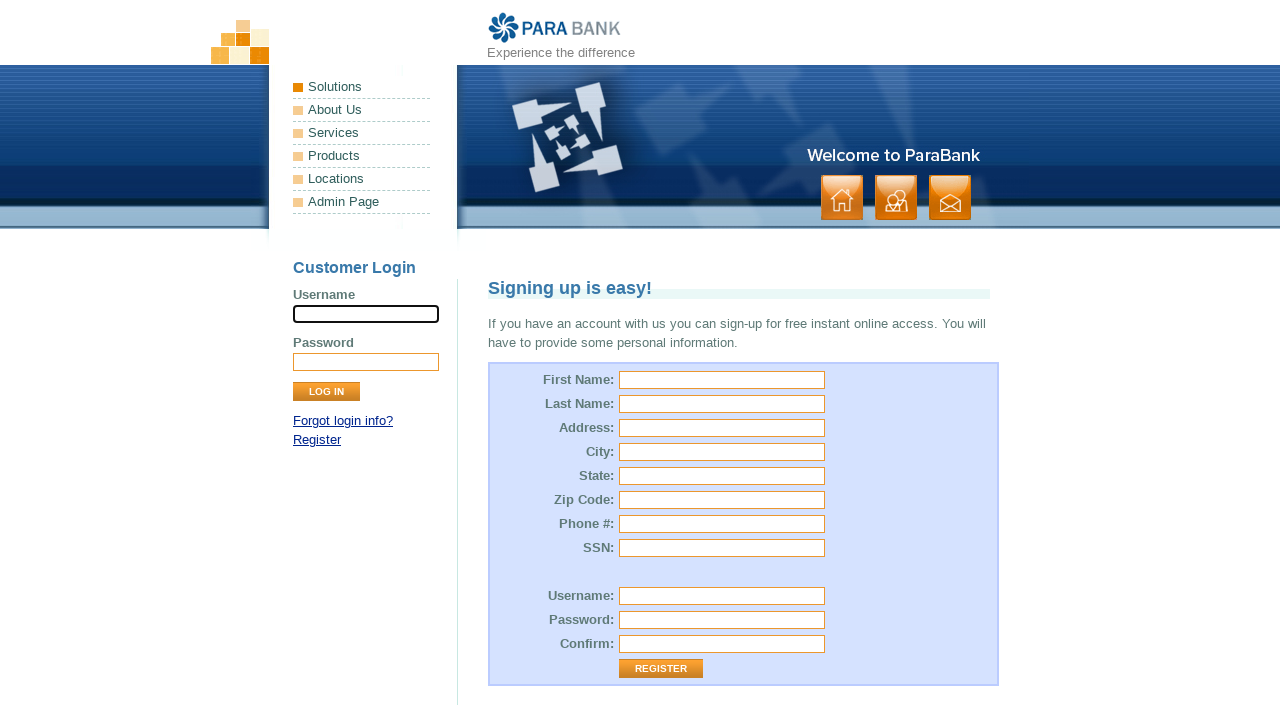

Generated random number 44 for unique username
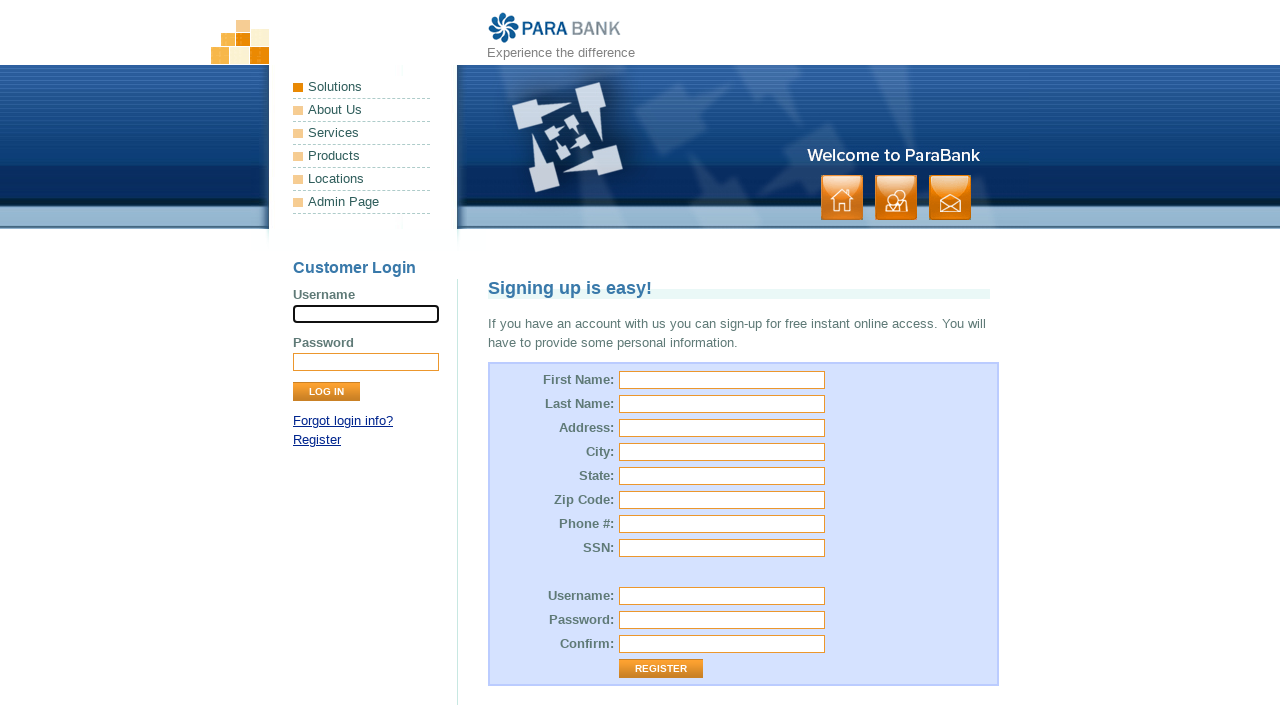

Filled First Name field with 'Rima_44' on input[id="customer.firstName"]
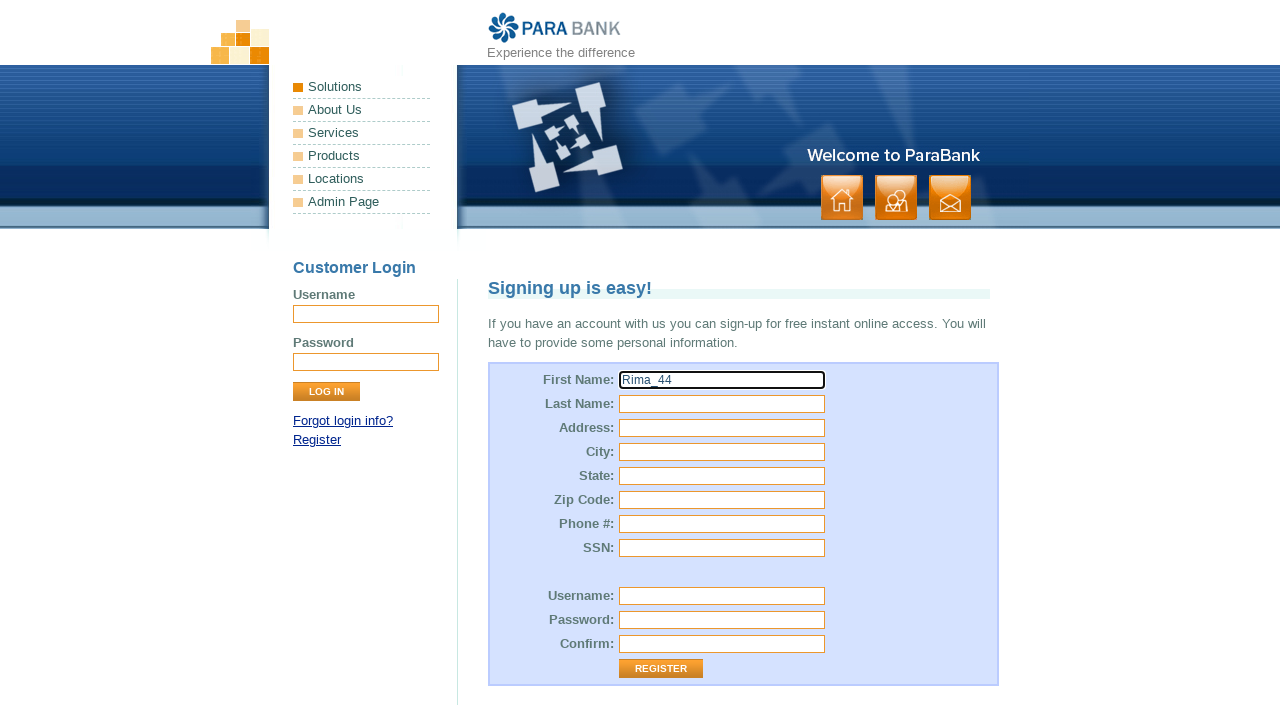

Filled Last Name field with 'Khan' on input[id="customer.lastName"]
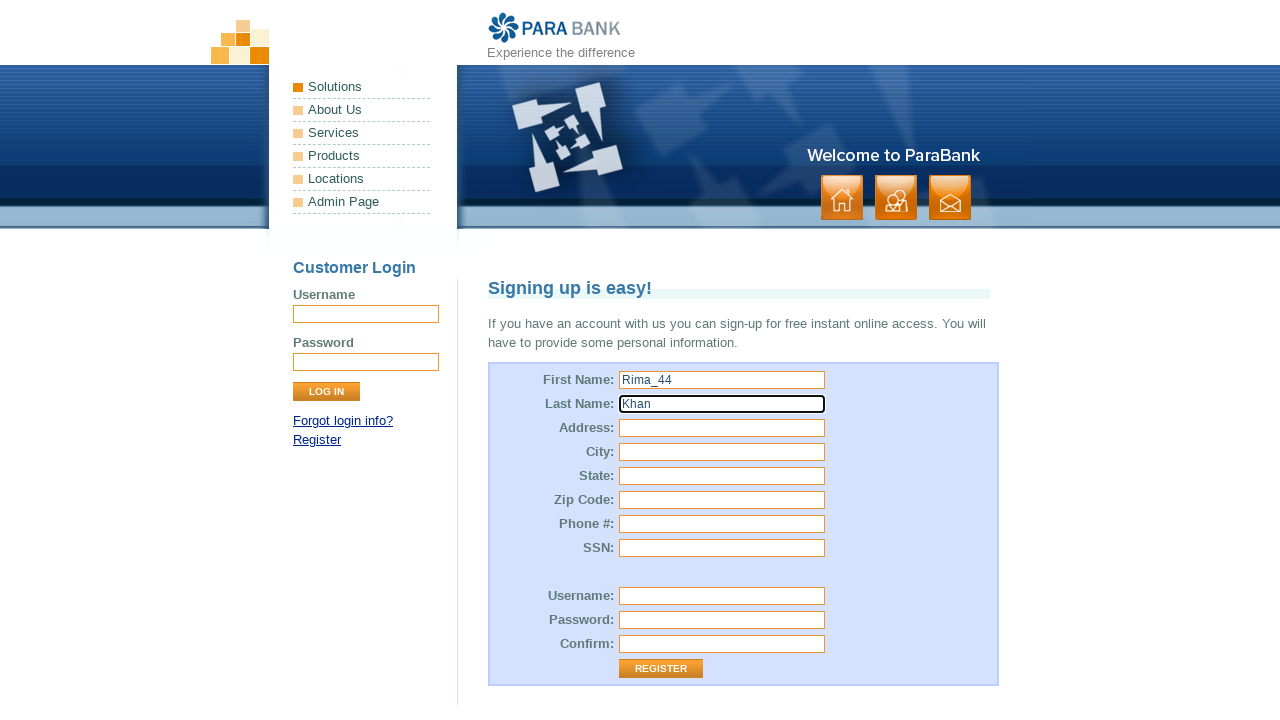

Filled Street Address field with '1233 ABCD Rd' on input[id="customer.address.street"]
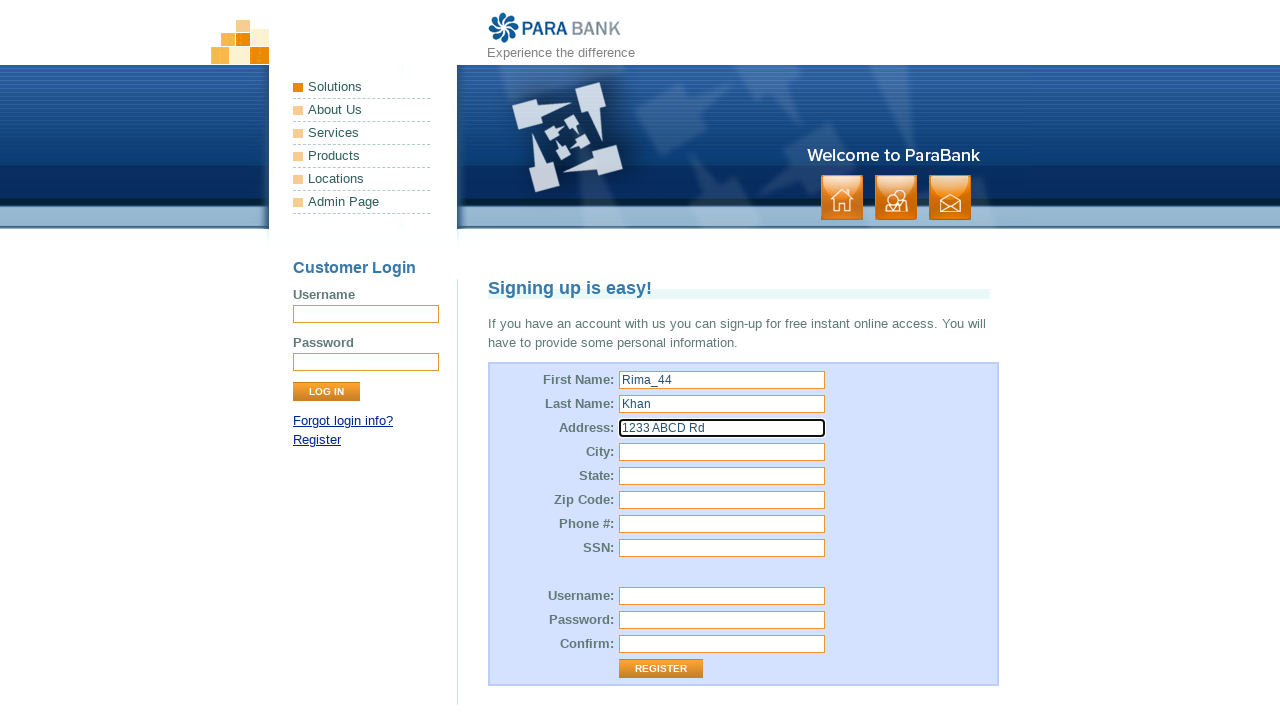

Filled City field with 'Huston' on input[id="customer.address.city"]
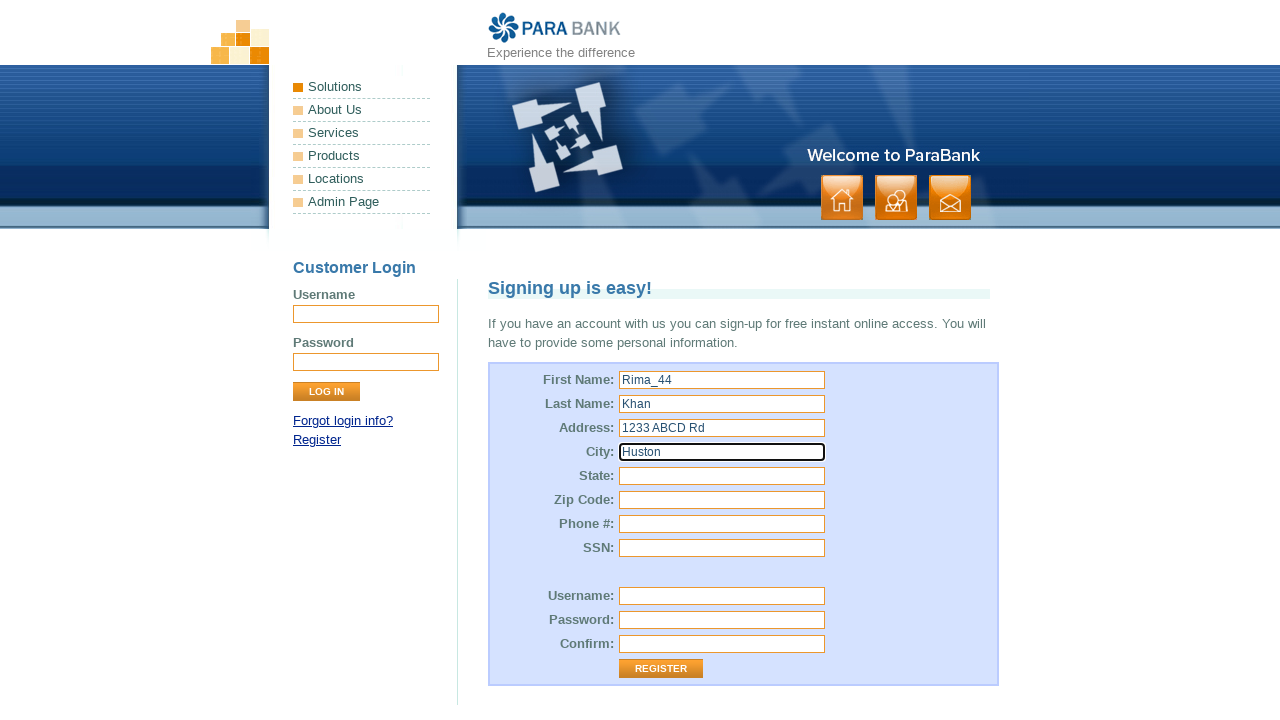

Filled State field with 'Texas' on input[id="customer.address.state"]
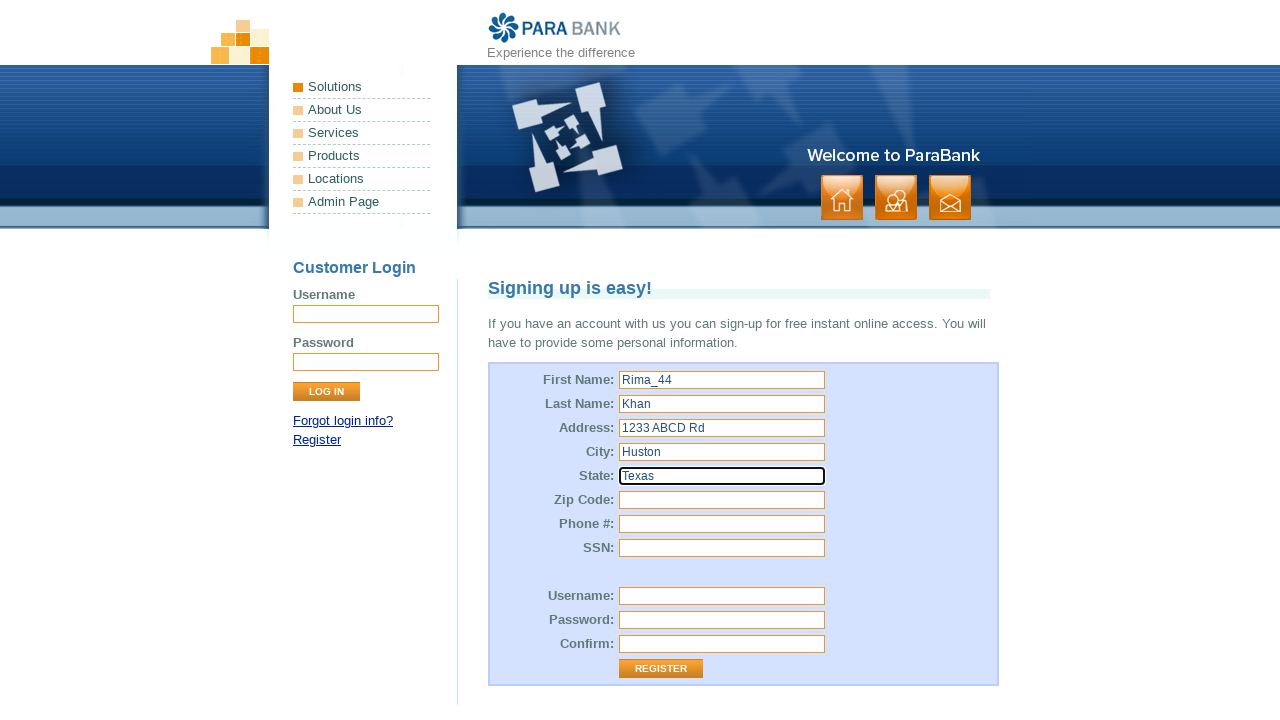

Filled Zip Code field with '12365' on input[id="customer.address.zipCode"]
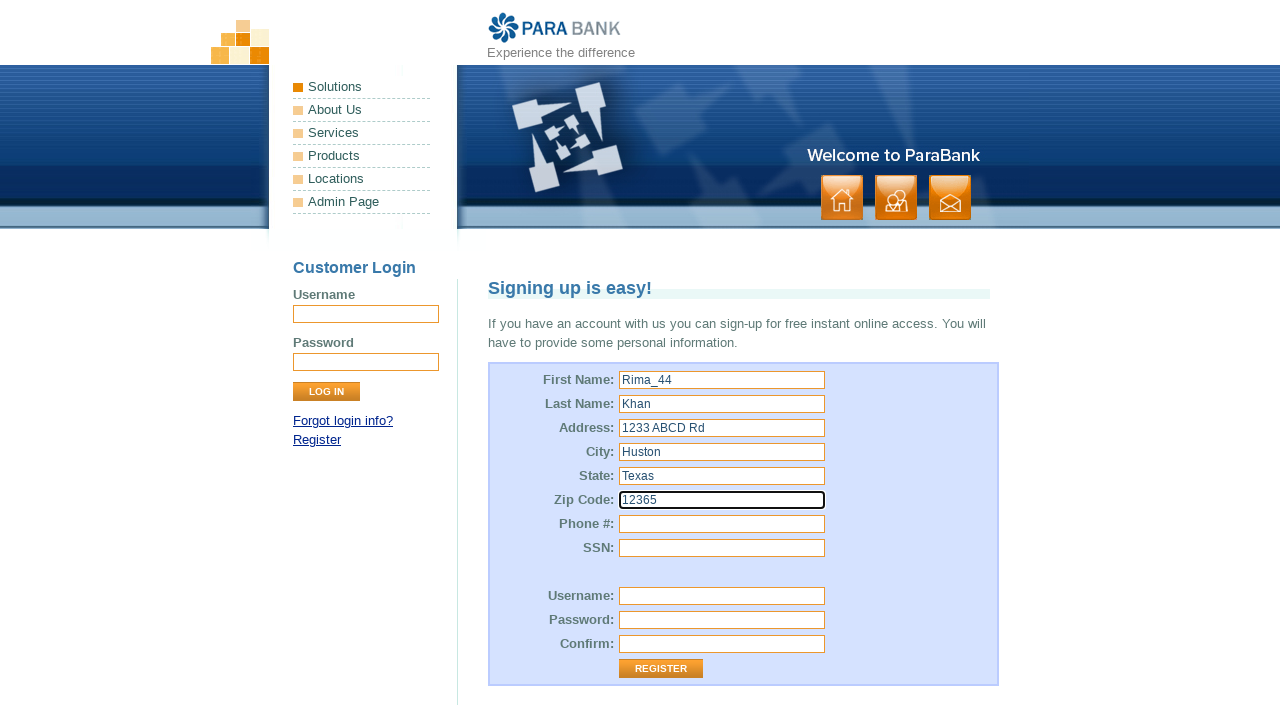

Filled Phone Number field with '1112224444' on input[id="customer.phoneNumber"]
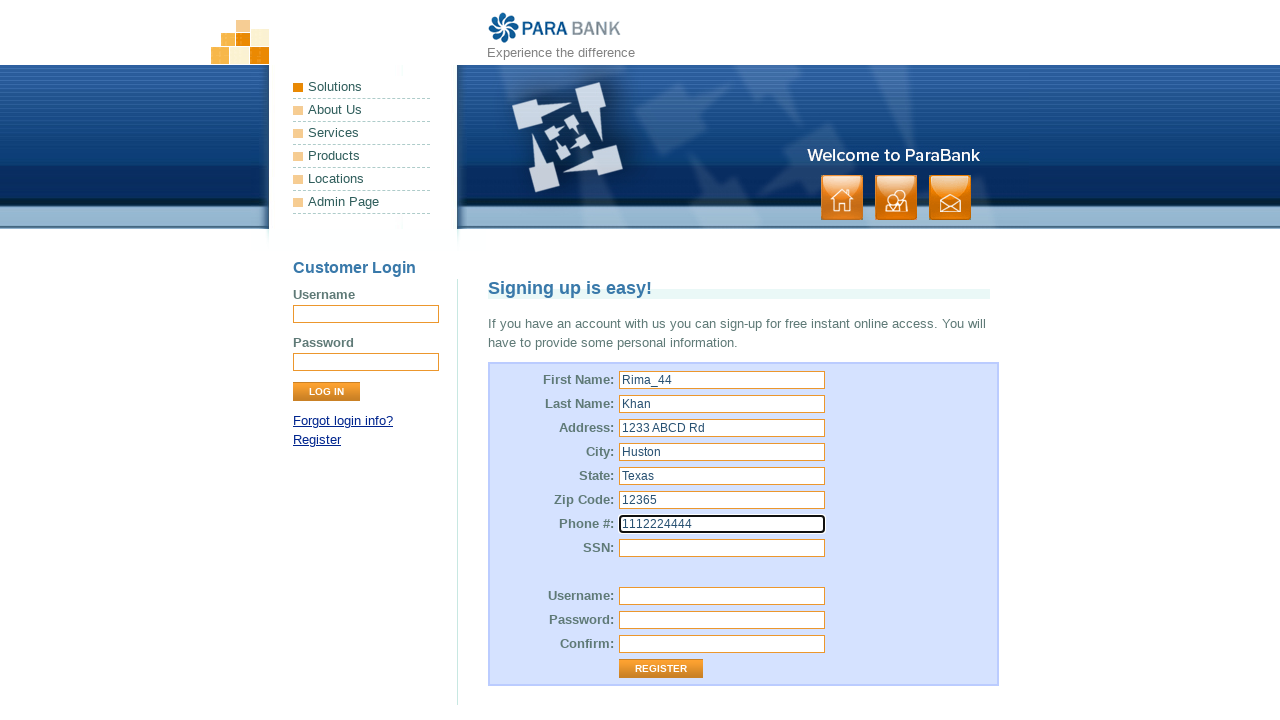

Filled SSN field with '0000' on input[id="customer.ssn"]
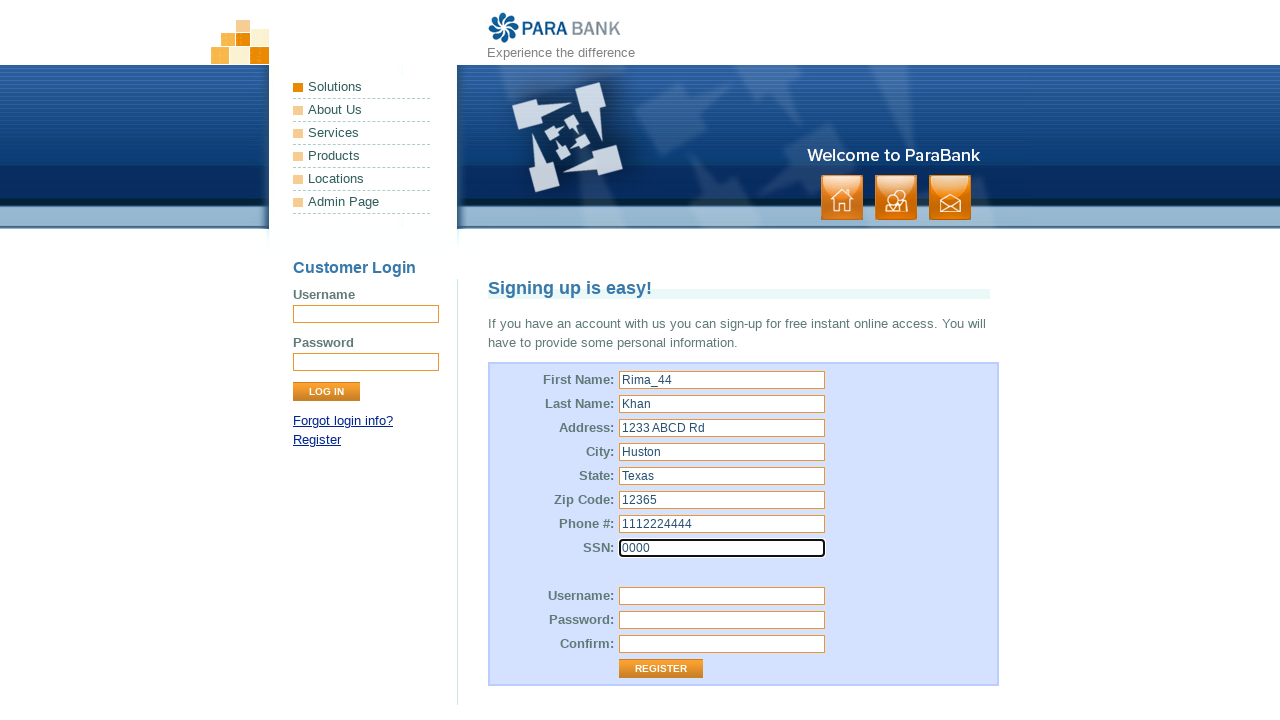

Filled Username field with 'Rima_44' on input[id="customer.username"]
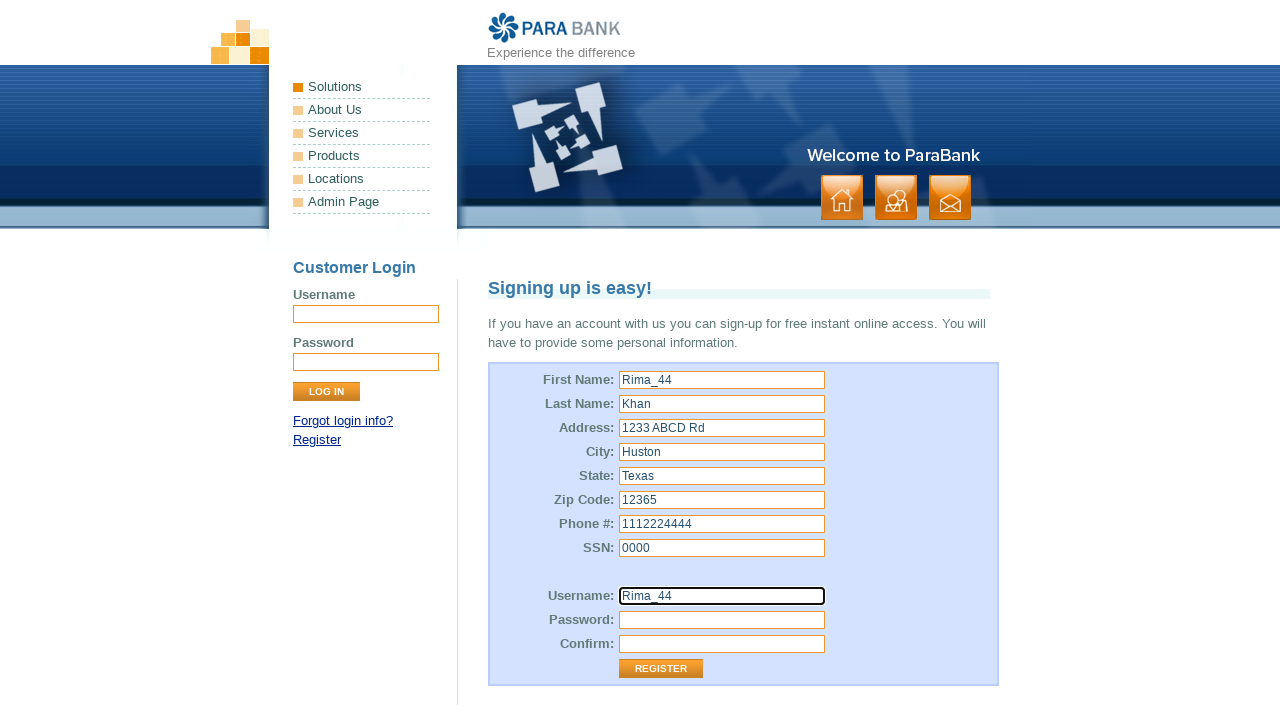

Filled Password field with 'Abcd1234@' on input[id="customer.password"]
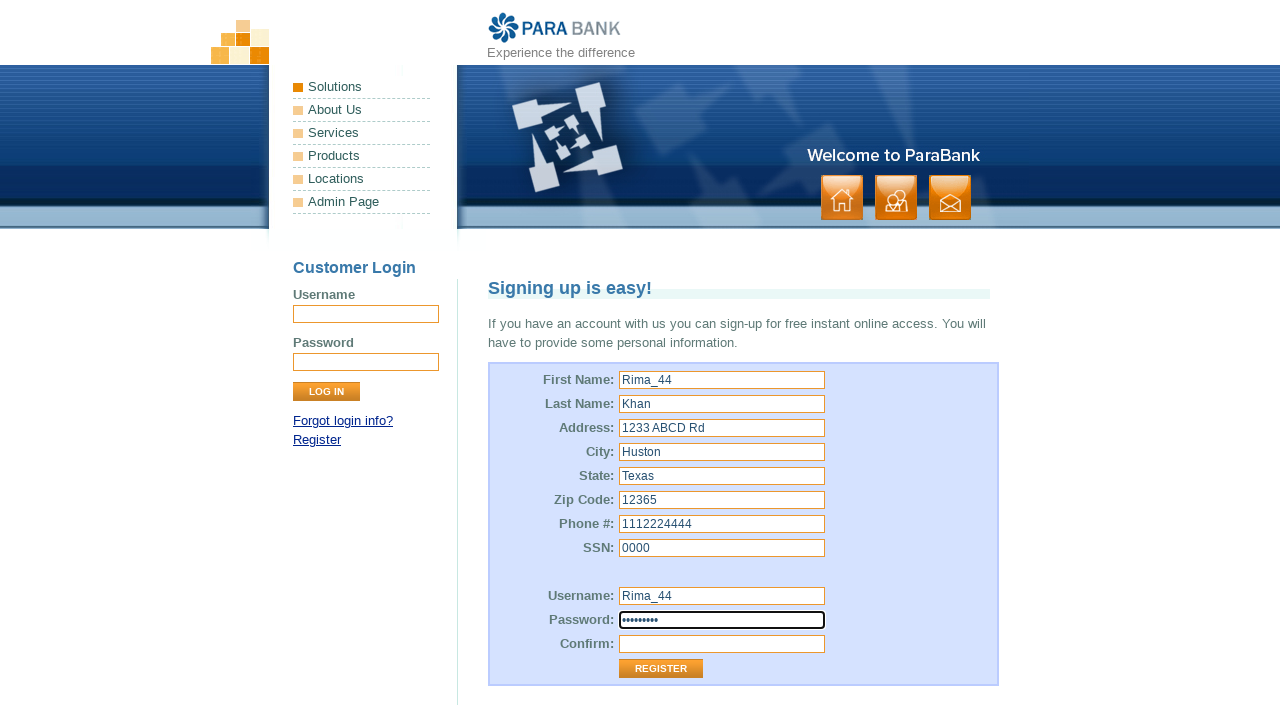

Filled Repeated Password field with 'Abcd1234@' on input[id="repeatedPassword"]
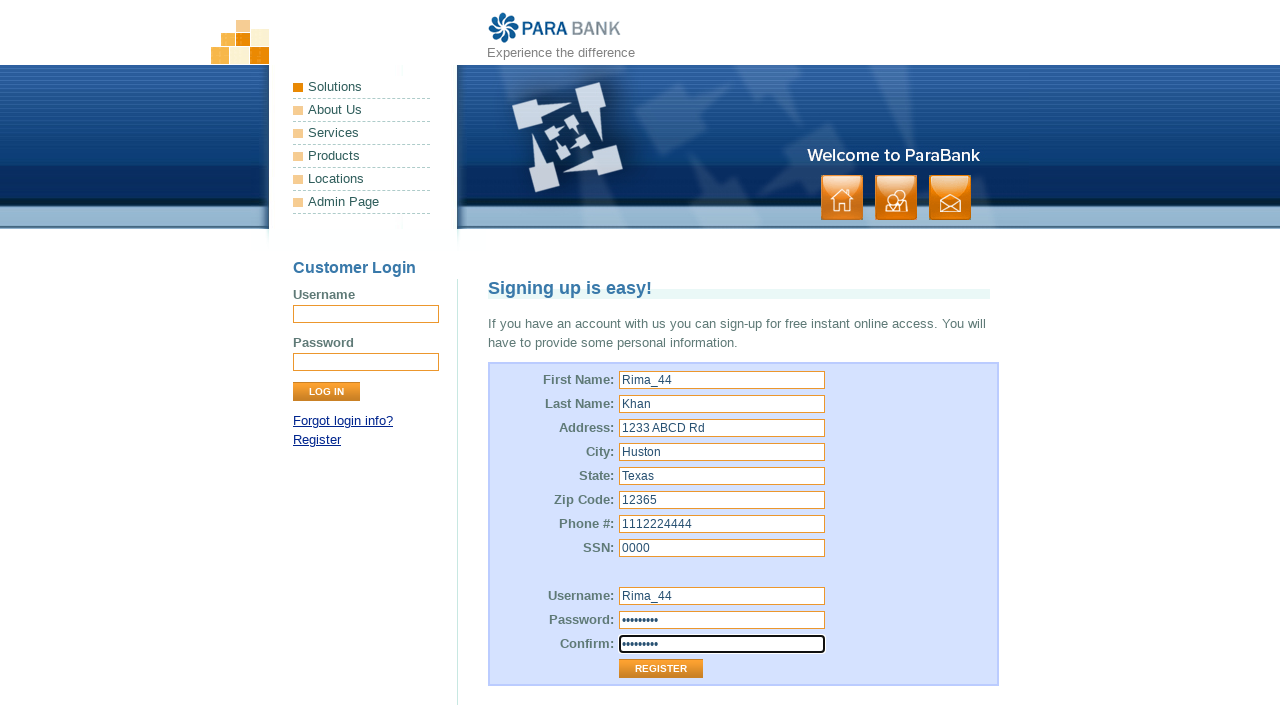

Clicked Register button to submit registration form at (661, 669) on internal:role=button[name="Register"i]
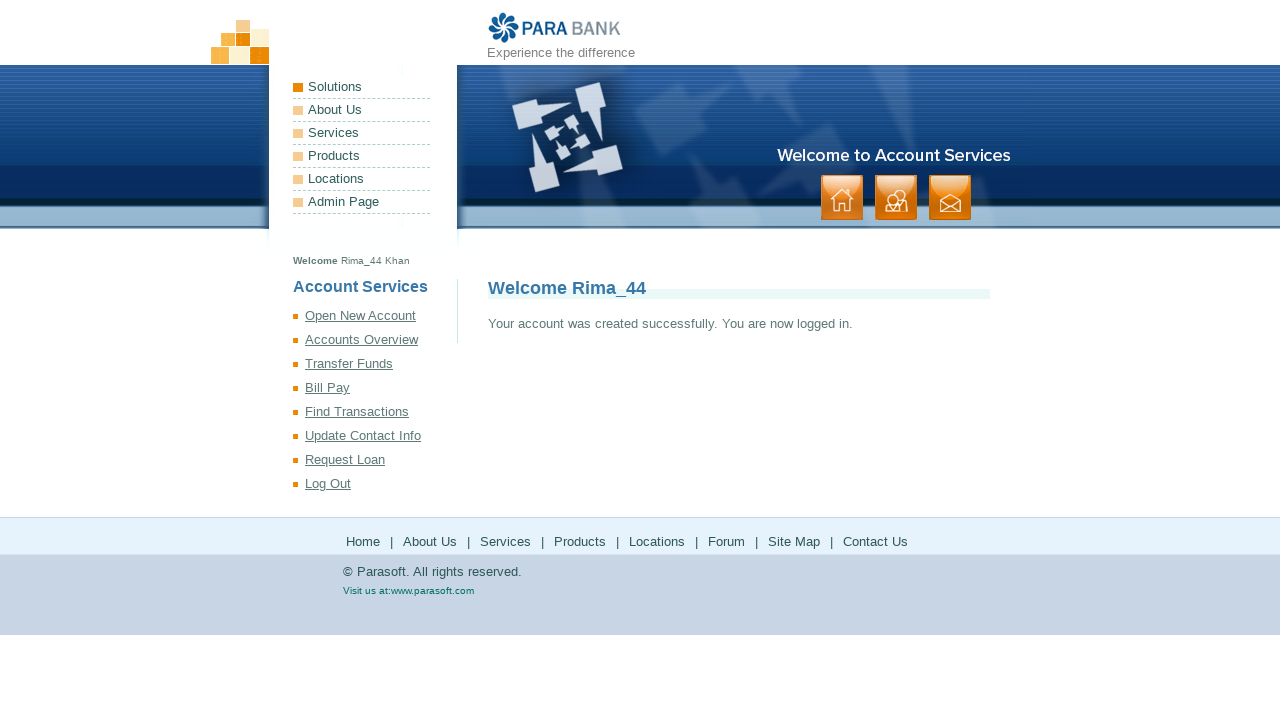

Verified successful registration - confirmation message displayed
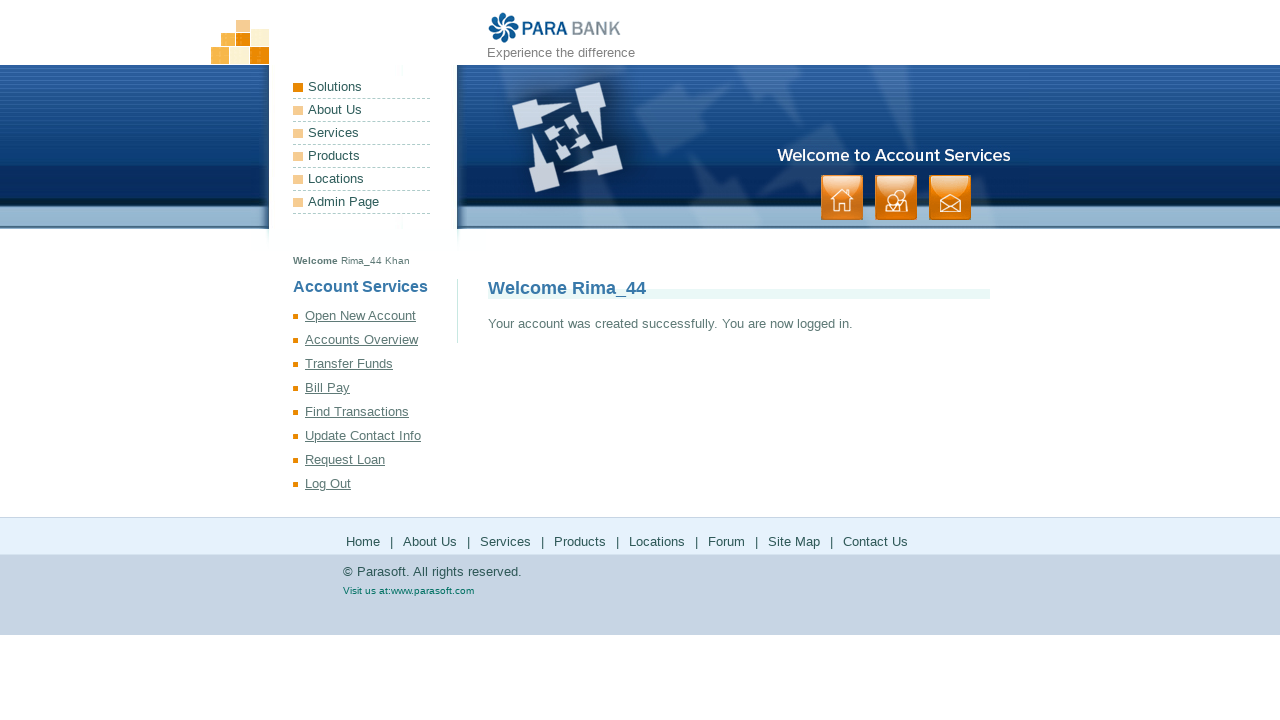

Clicked Log Out link at (375, 484) on internal:role=link[name="Log Out"i]
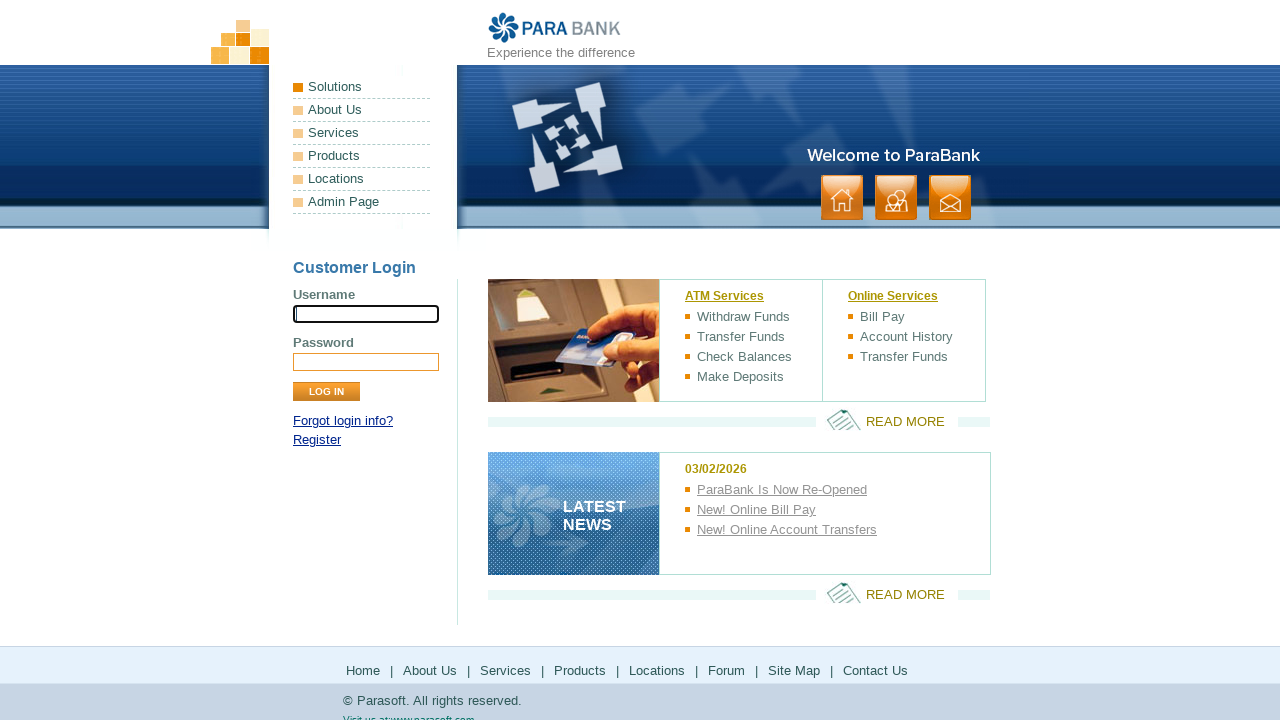

Verified successful logout - Customer Login heading visible on login page
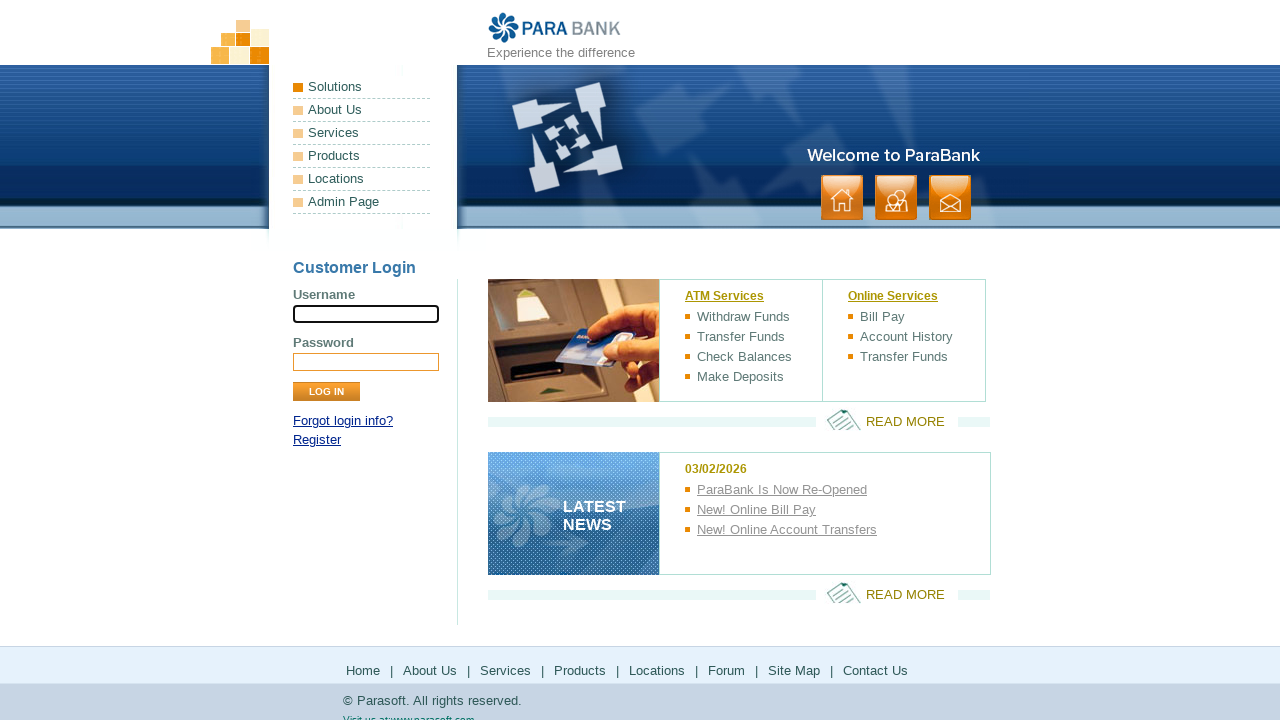

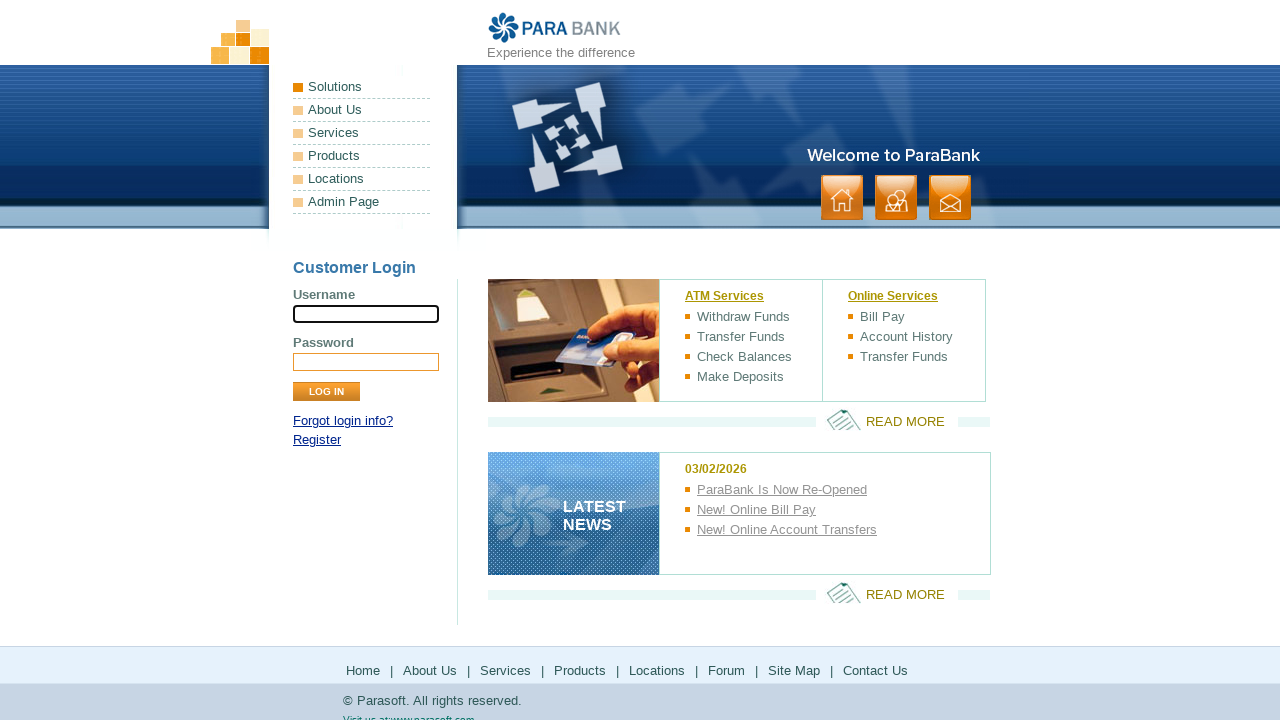